Tests registration form with numeric characters (less than 10) in the username field.

Starting URL: https://buggy.justtestit.org/register

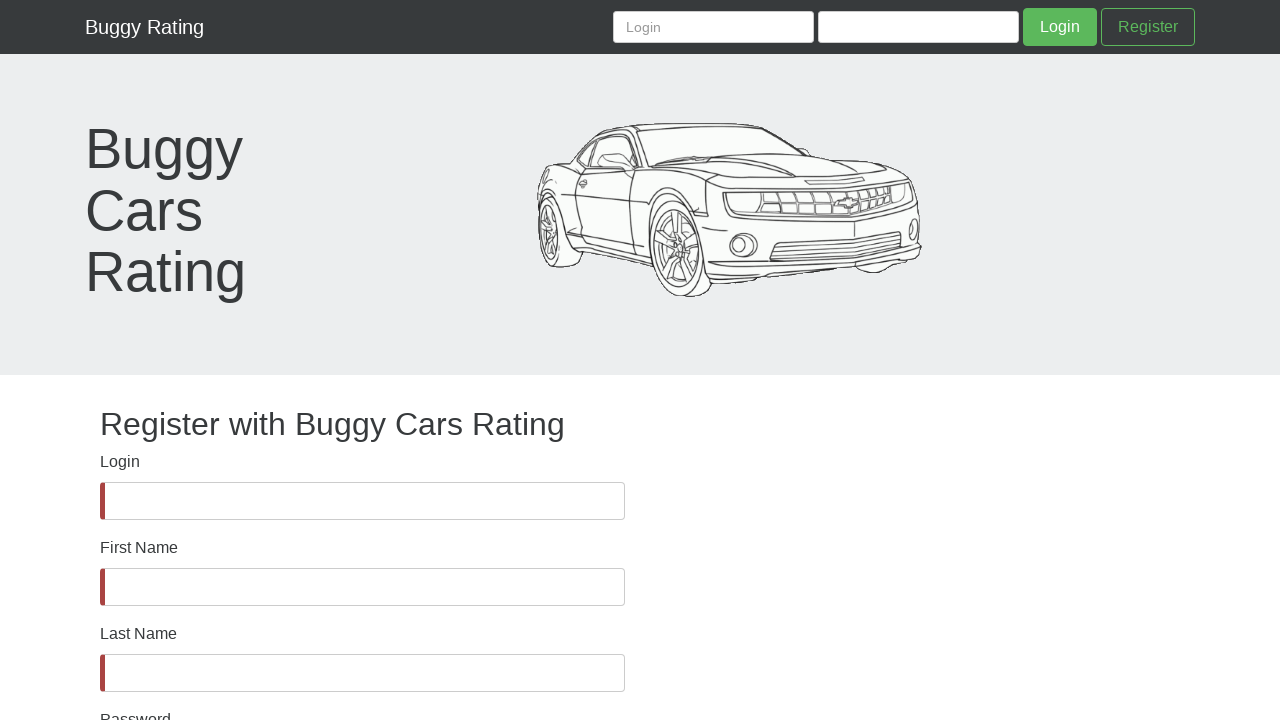

Waited for username field to be present in DOM
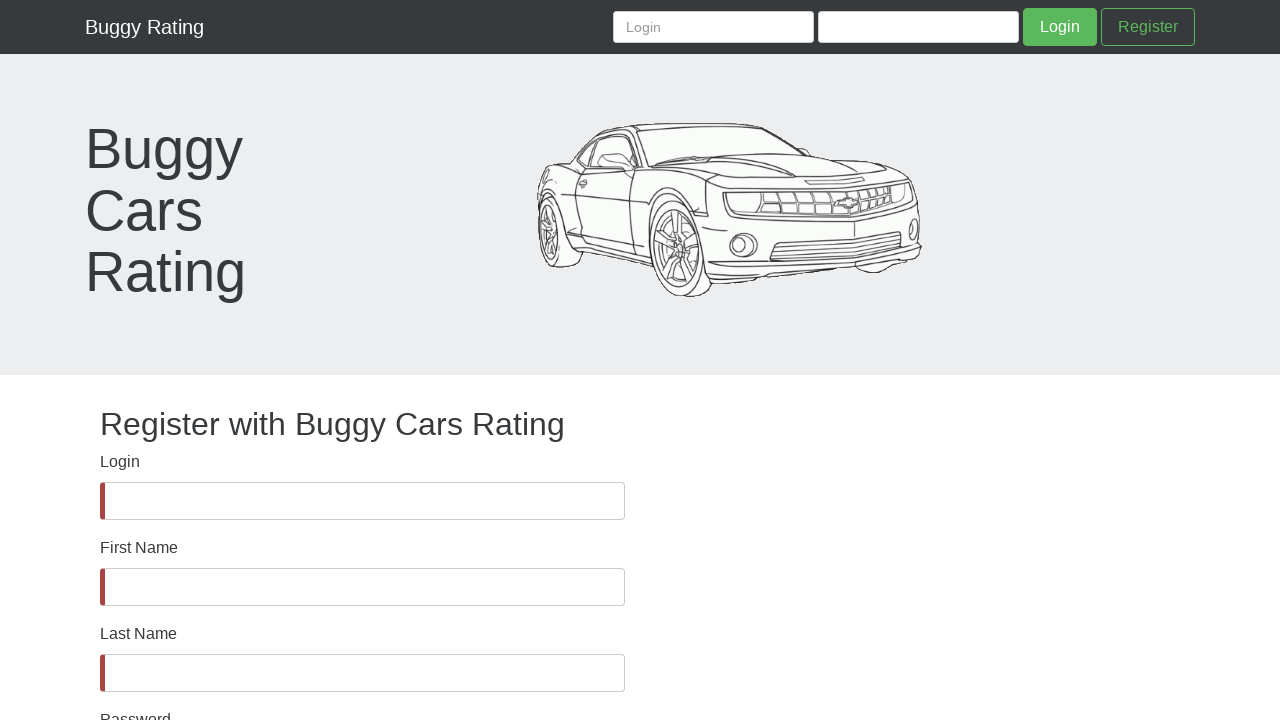

Verified username field is visible
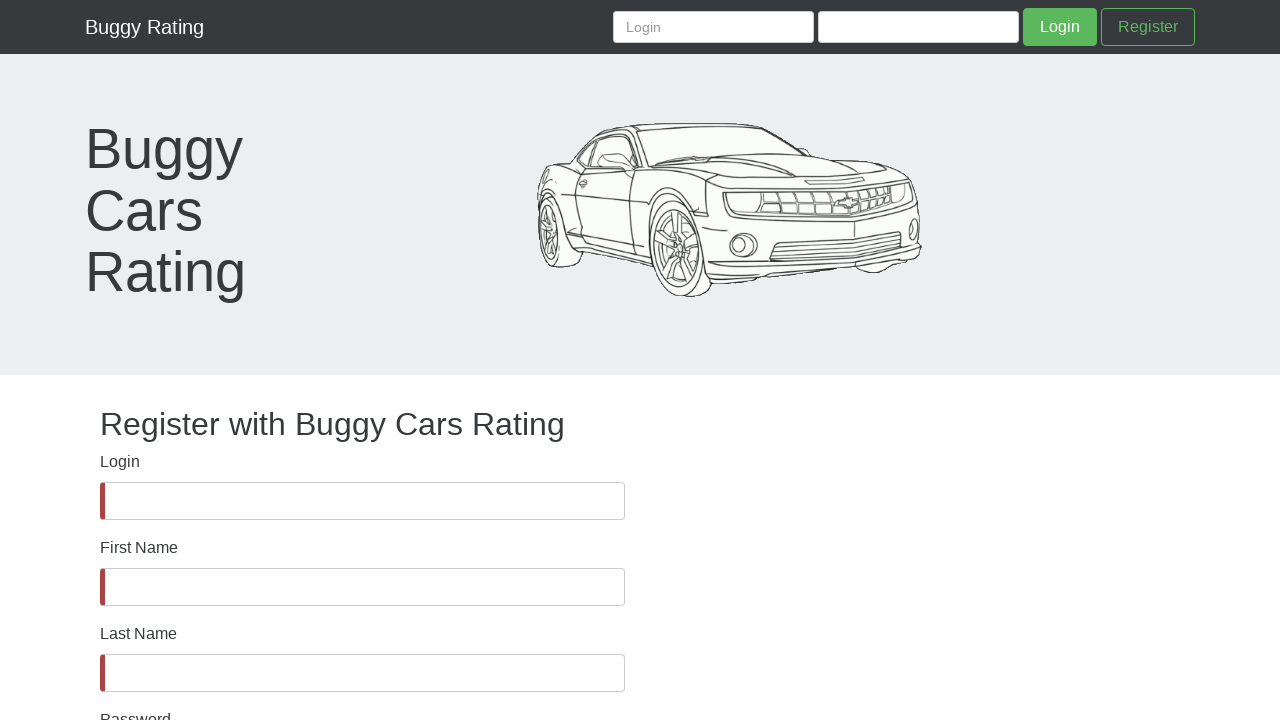

Filled username field with numeric value '5363723489' (less than 10 characters) on #username
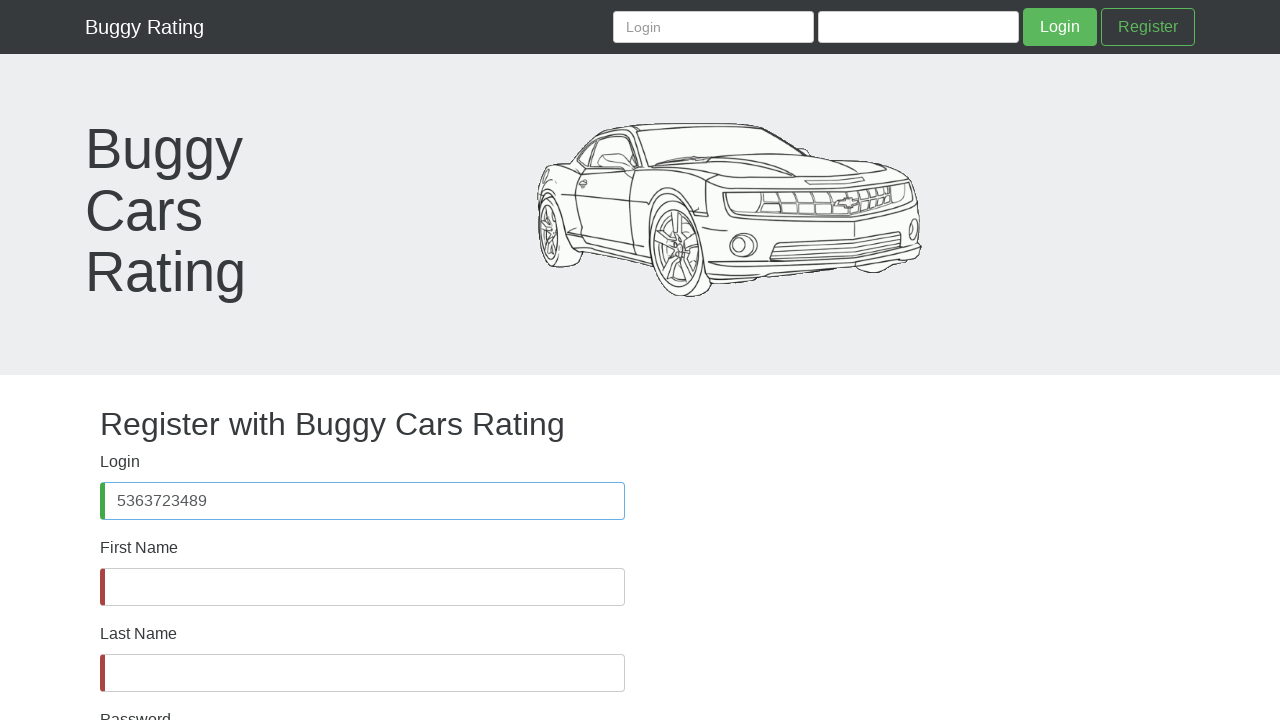

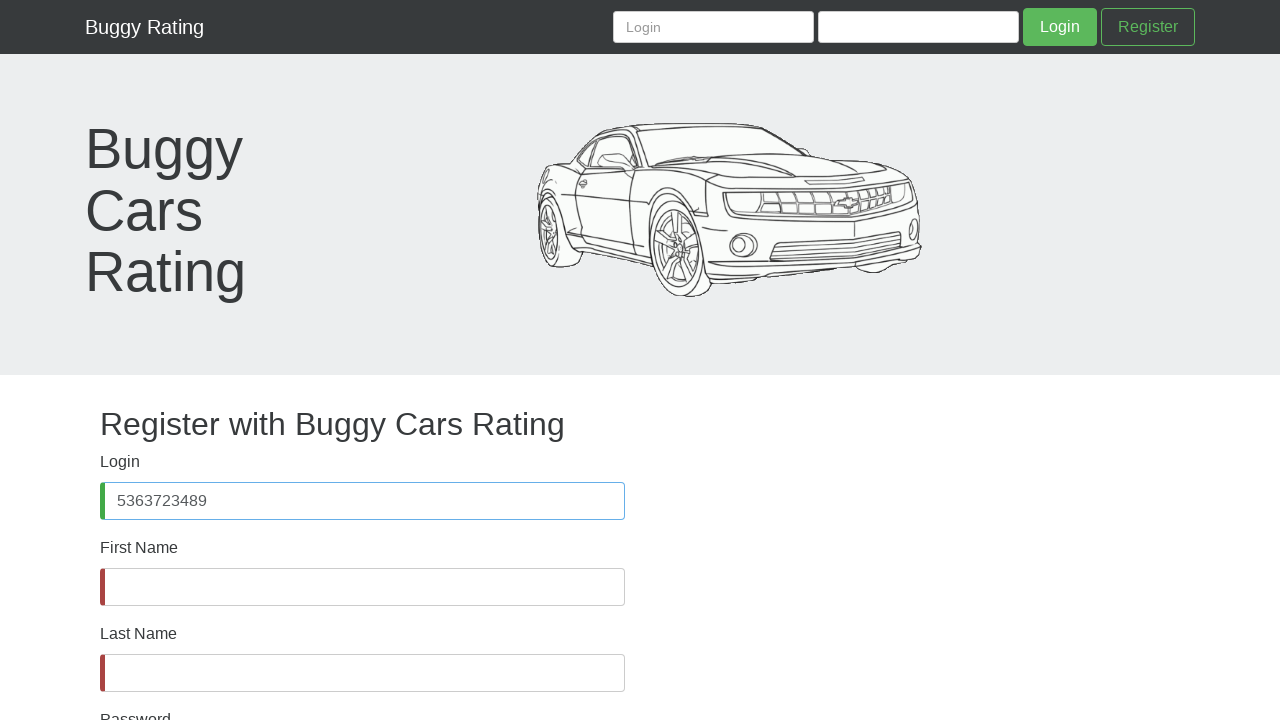